Tests the hide/show toggle functionality on W3Schools demo page by clicking the toggle button and checking element visibility

Starting URL: https://www.w3schools.com/howto/howto_js_toggle_hide_show.asp

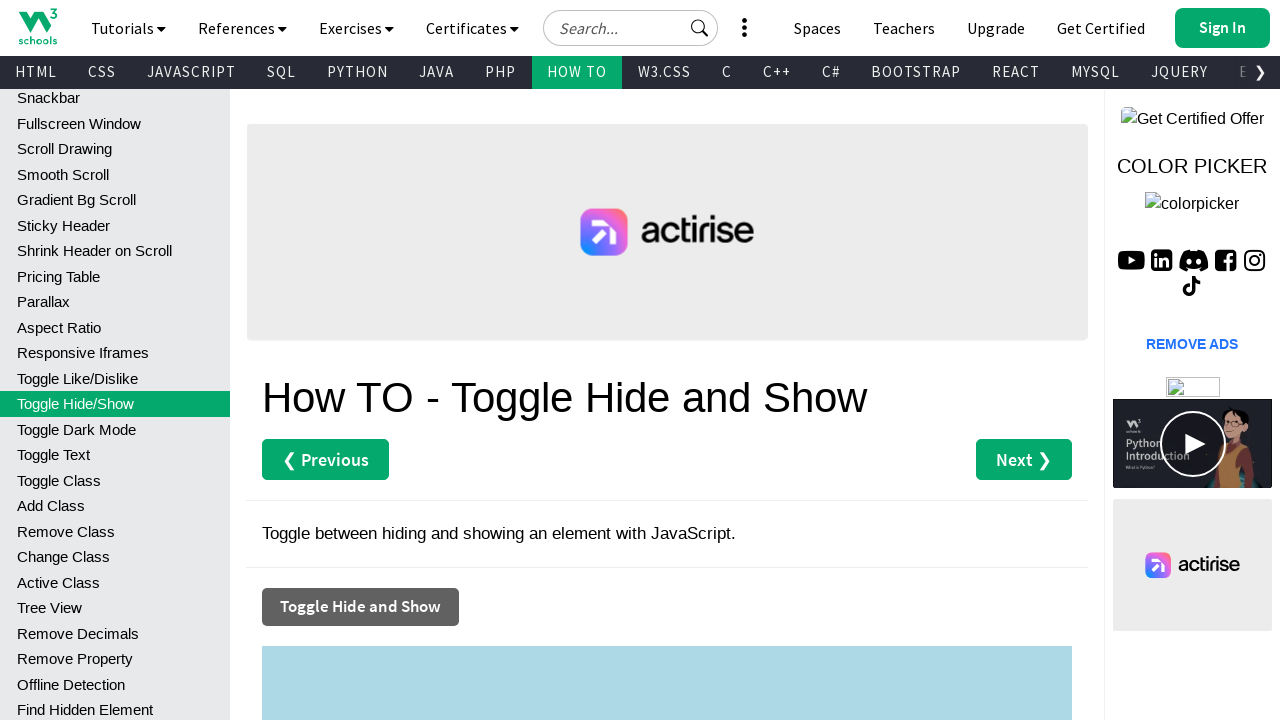

Checked initial visibility of the toggle element (myDIV)
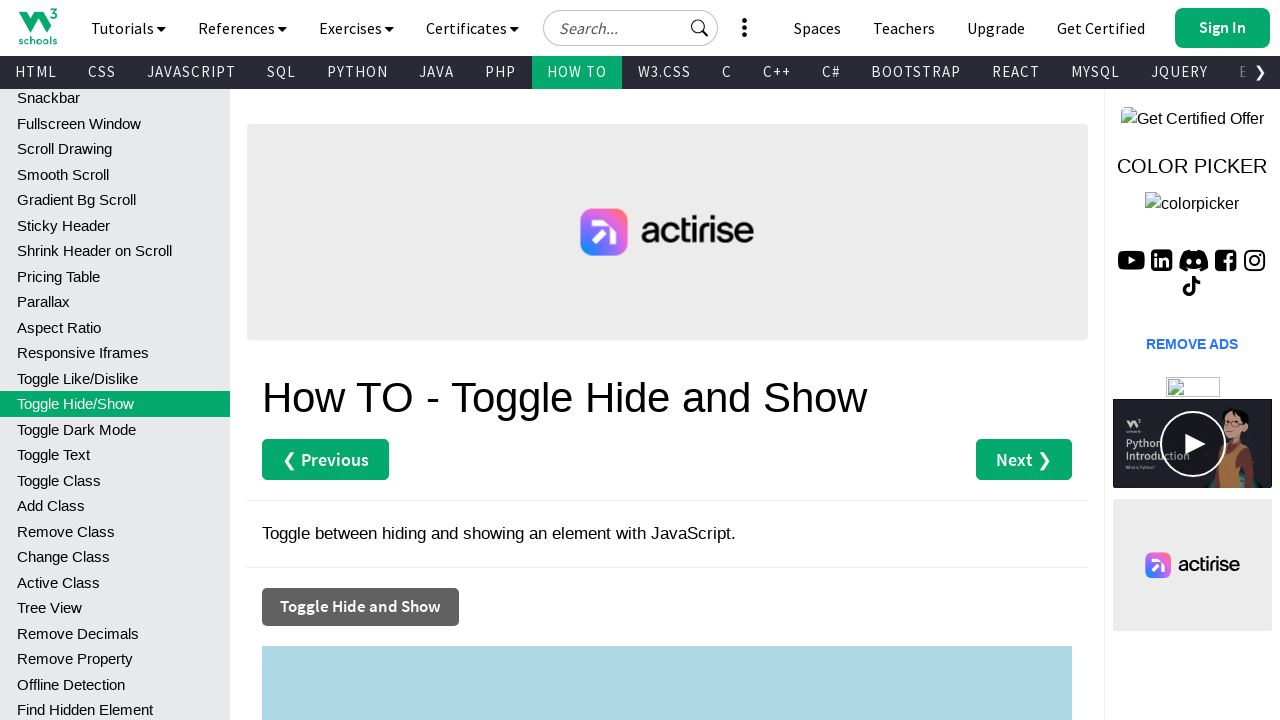

Clicked the toggle button to hide/show the element at (360, 607) on xpath=//button[@class="ws-btn w3-hover-black w3-dark-grey"]
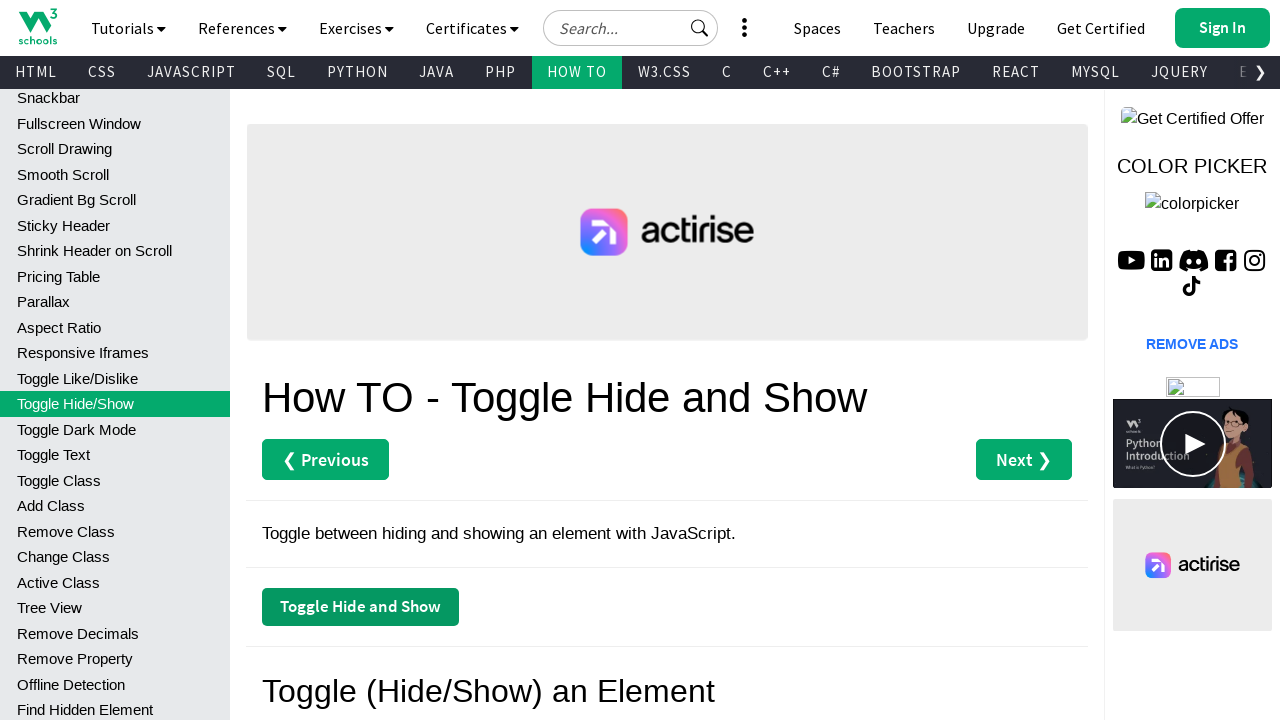

Checked visibility of the toggle element after clicking the button
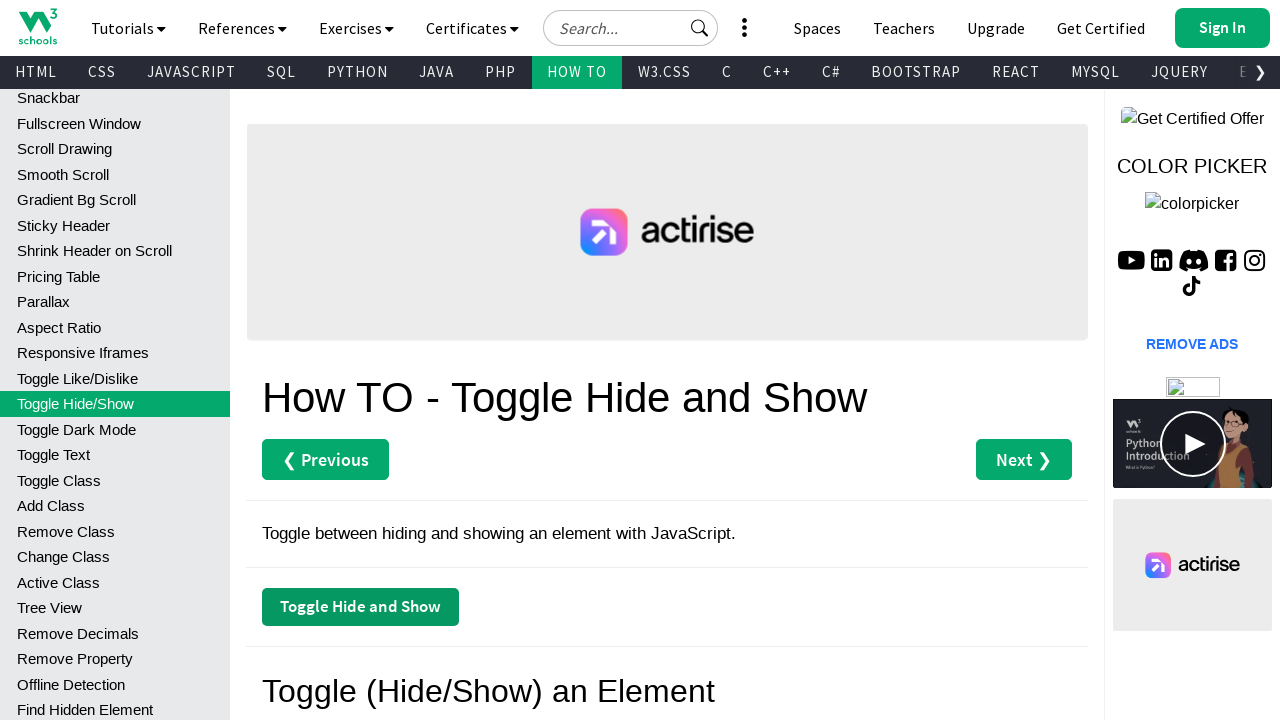

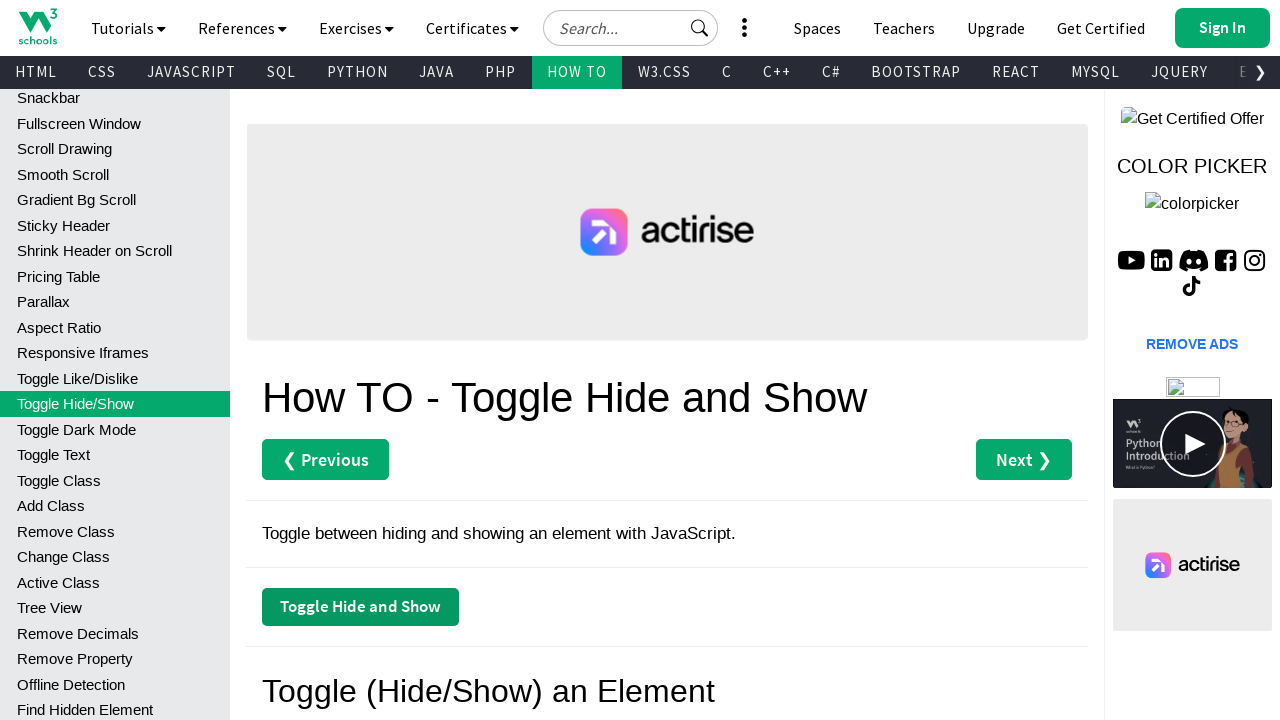